Tests opening a new window by clicking the Open Window button, then interacts with both the new window and original page

Starting URL: https://rahulshettyacademy.com/AutomationPractice/

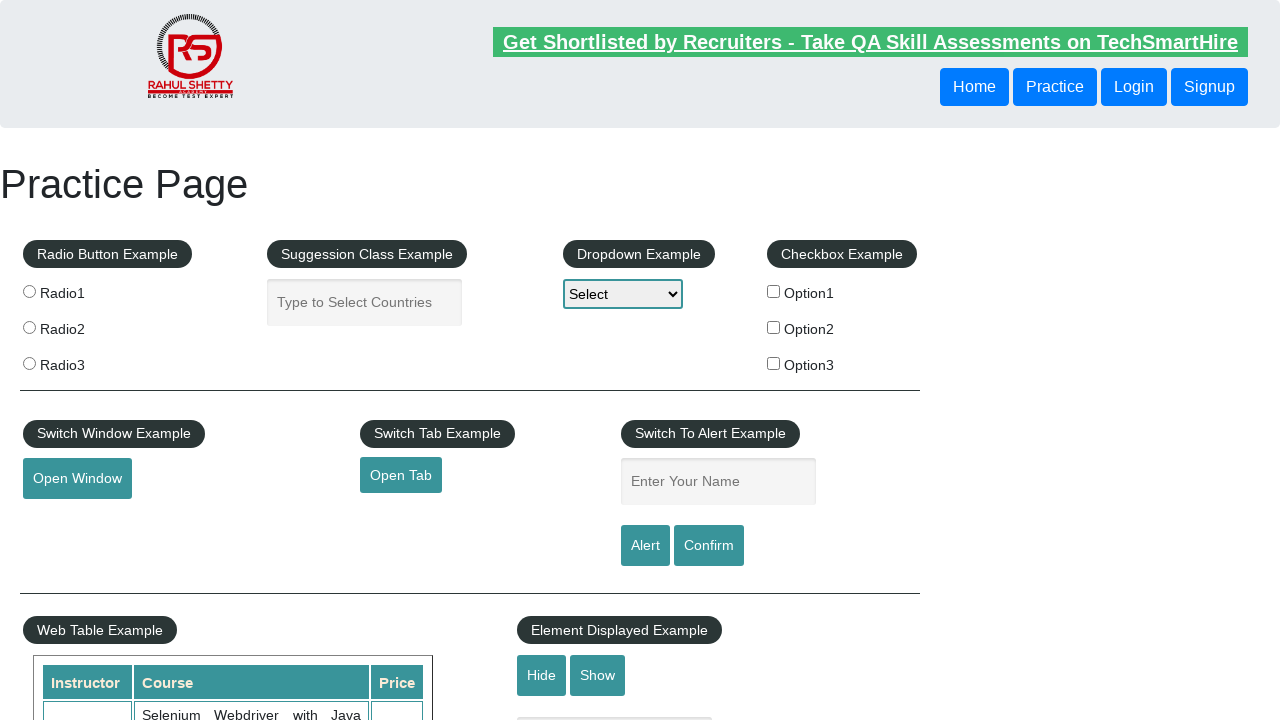

Clicked Open Window button to open new window at (77, 479) on #openwindow
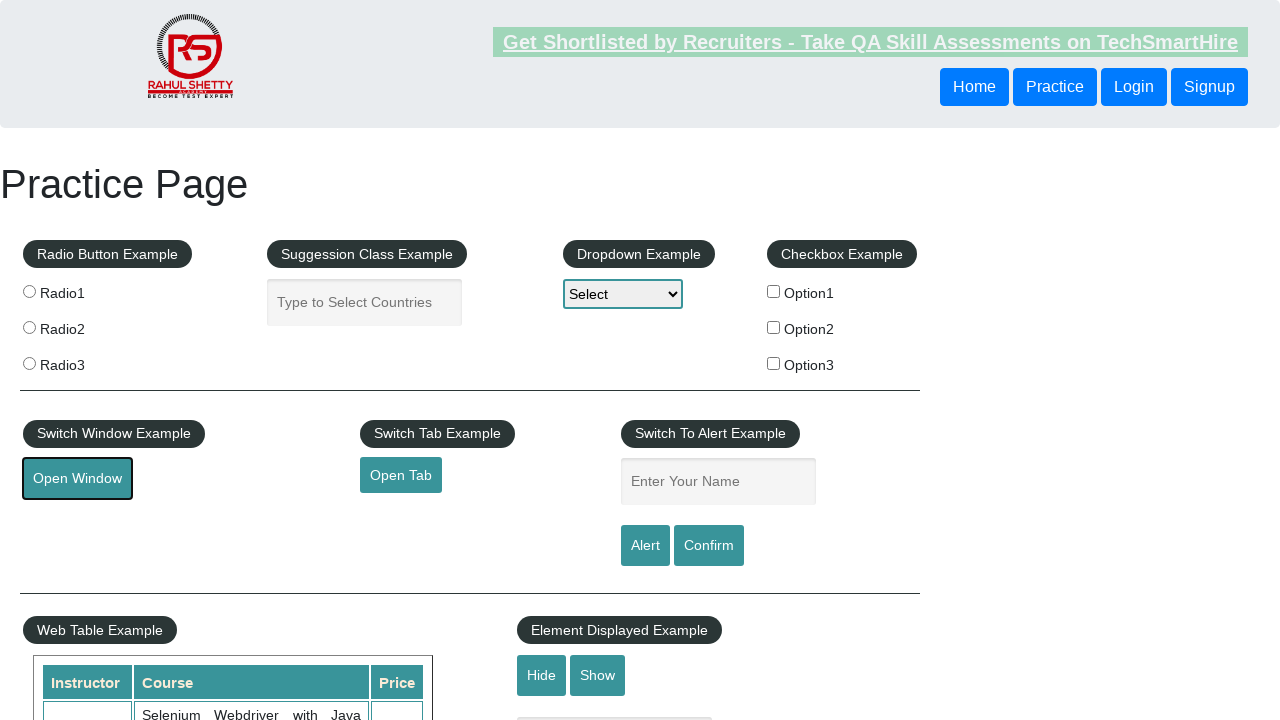

New window opened and captured
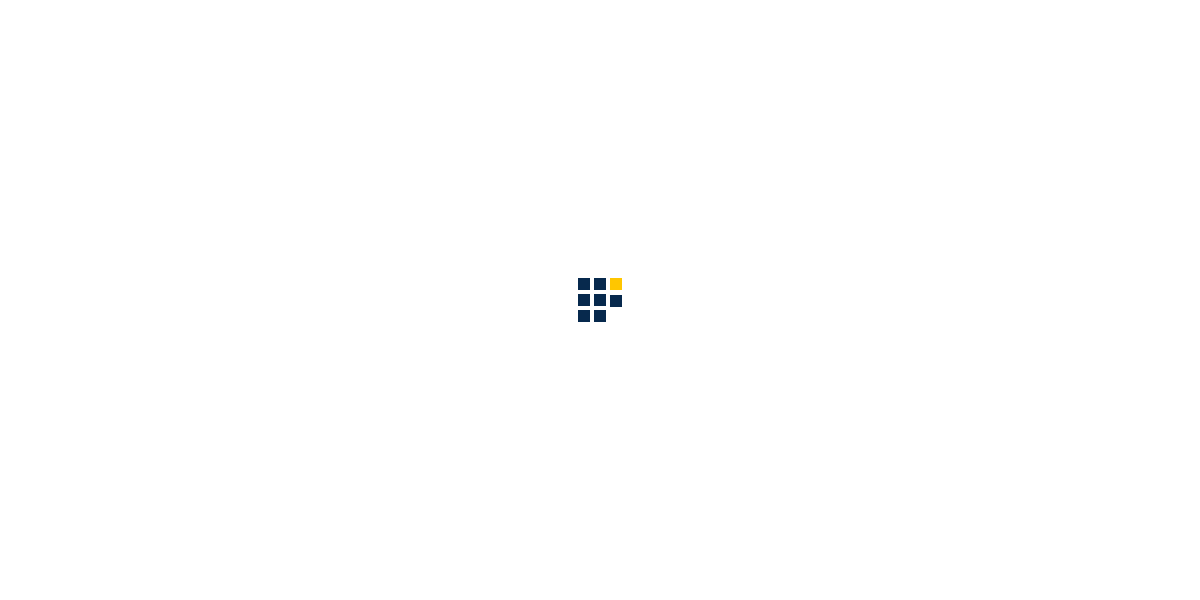

Clicked Courses link in new window at (623, 36) on (//a[text() ='Courses'])[1]
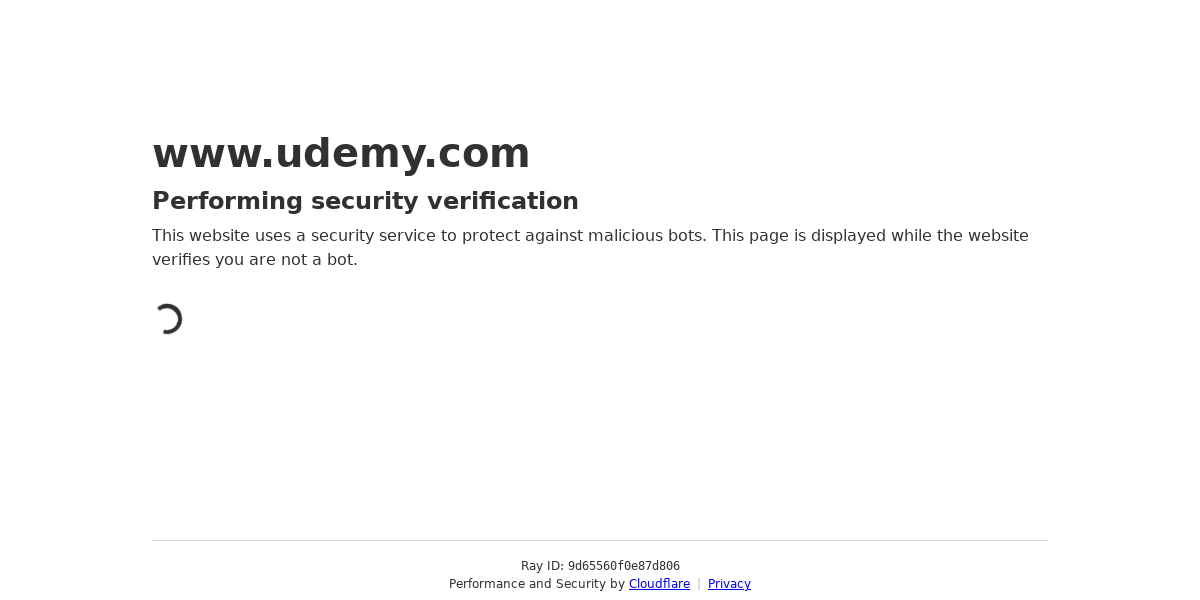

Waited for new window page to load
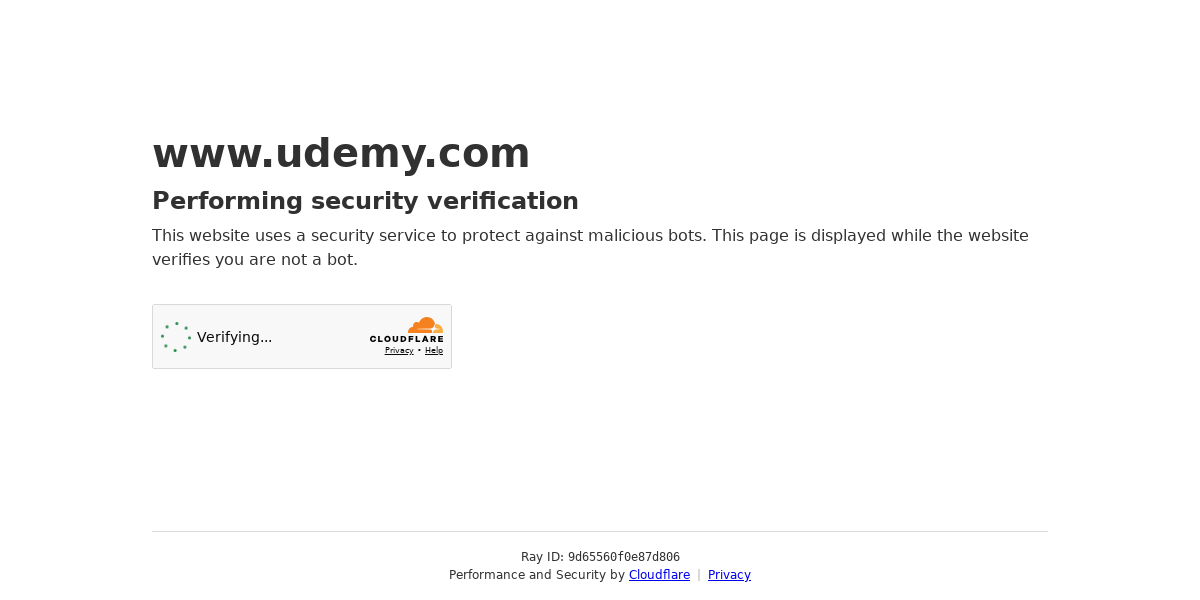

Filled autocomplete field with 'test input value' on original page on #autocomplete
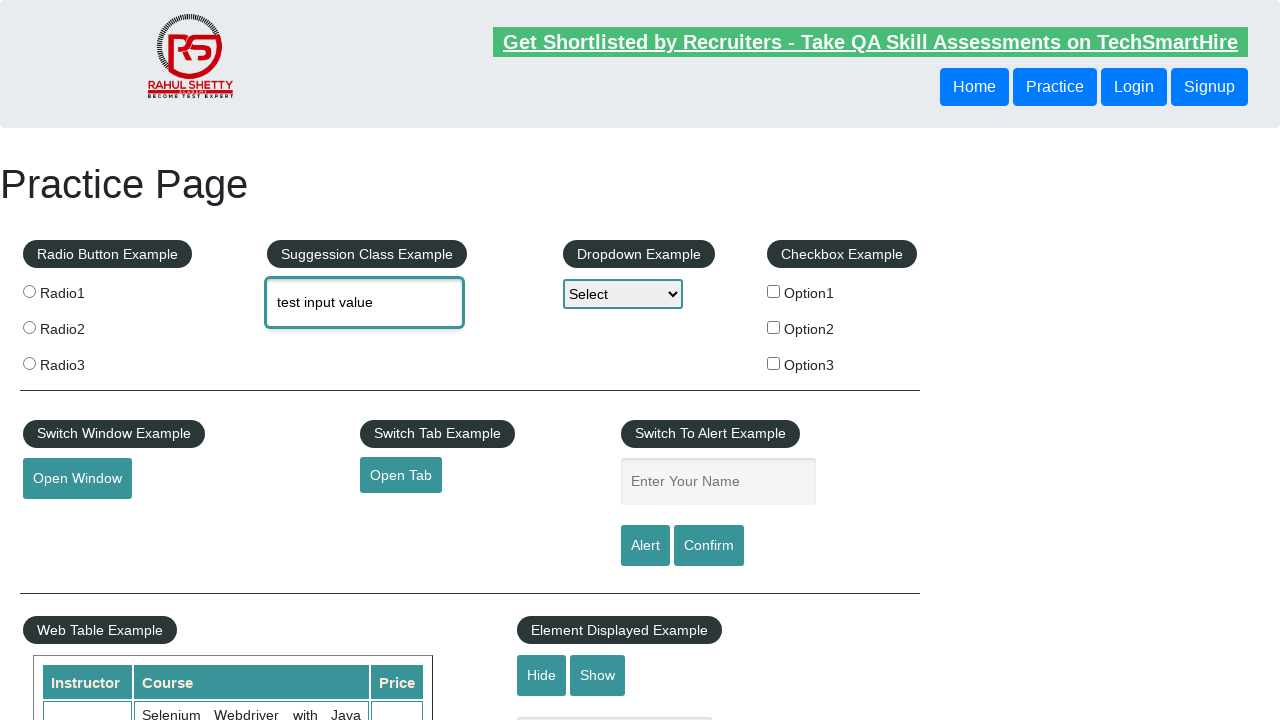

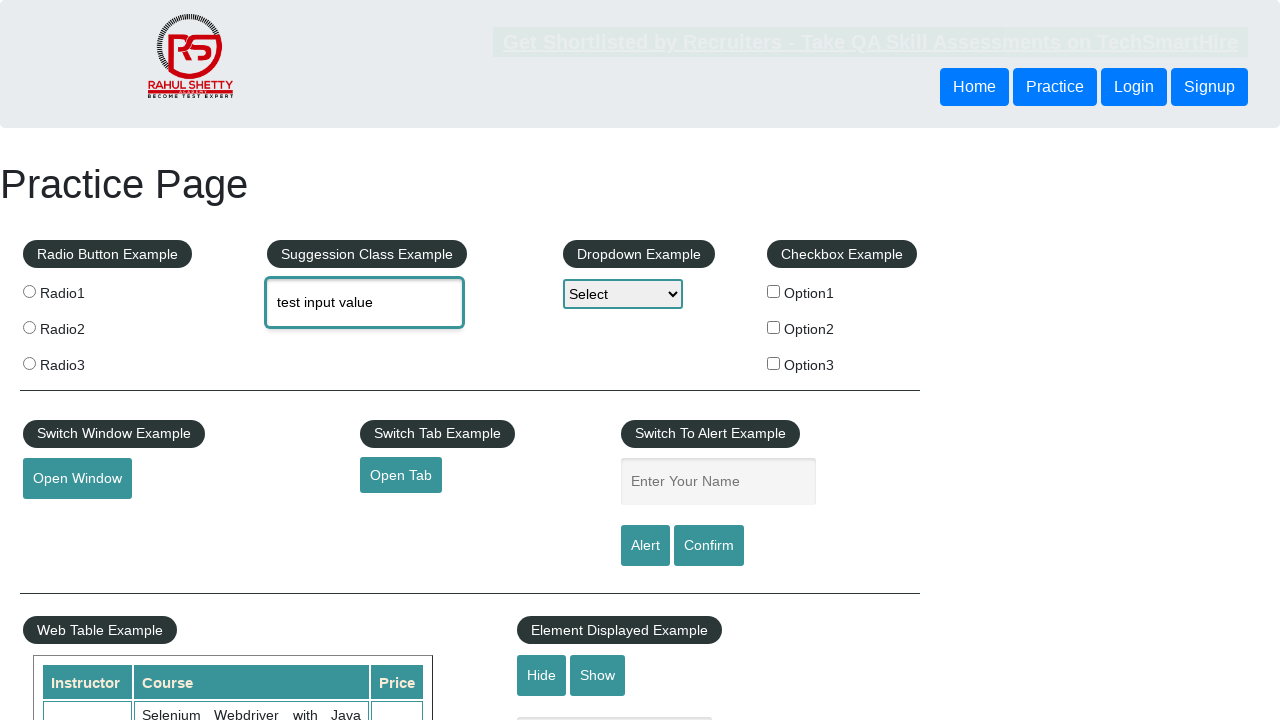